Tests dropdown selection functionality by selecting options from a dropdown menu using different selection methods (by value and by index)

Starting URL: https://the-internet.herokuapp.com/dropdown

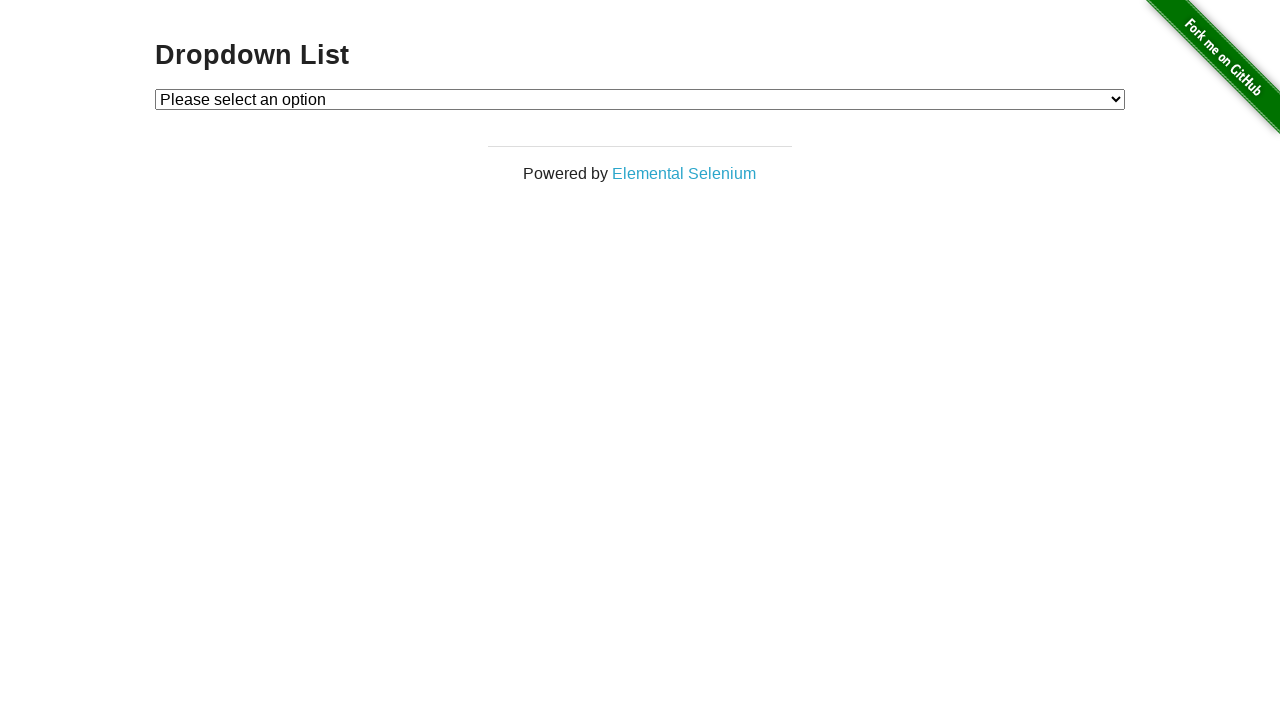

Selected dropdown option by value '1' (Option 1) on #dropdown
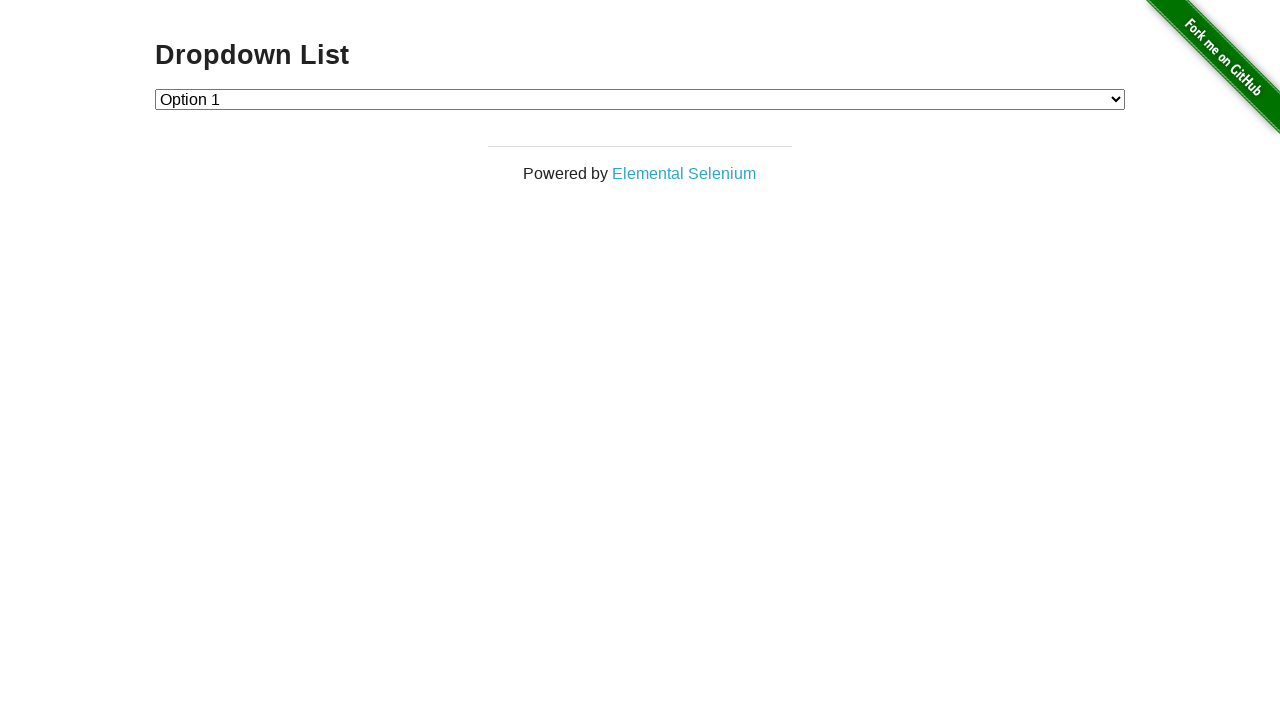

Waited 2 seconds to observe the selection
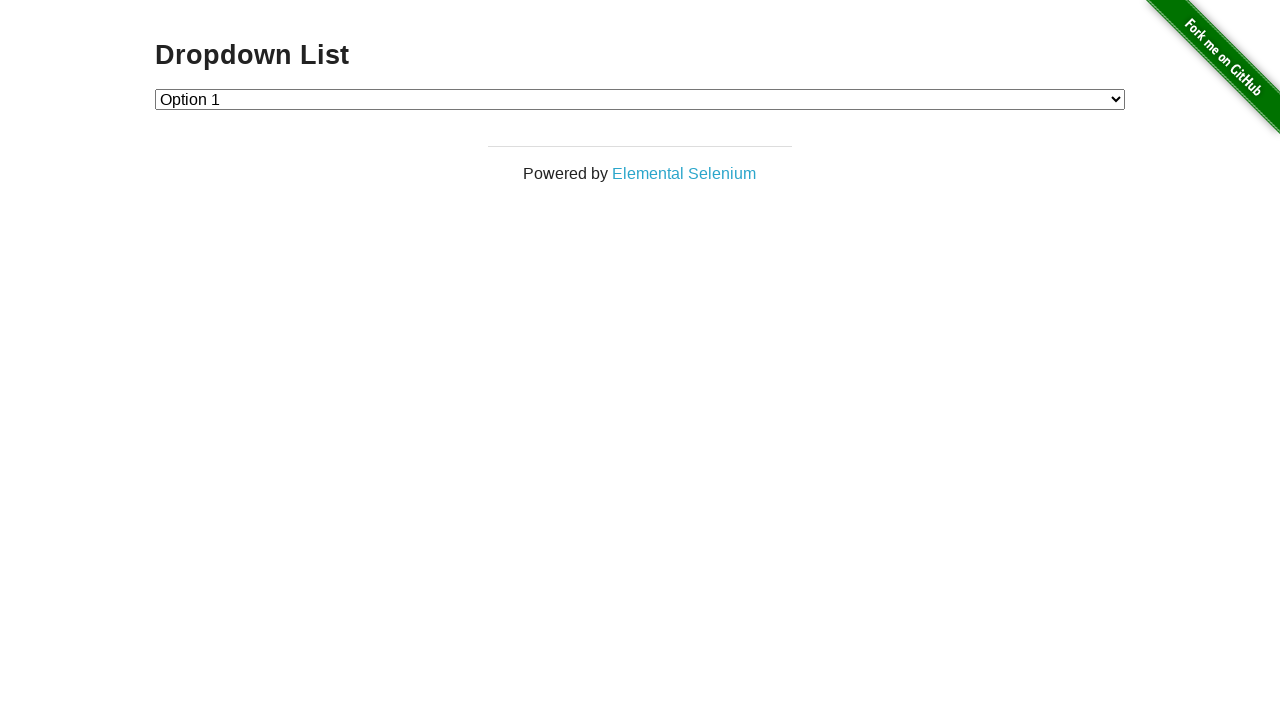

Selected dropdown option by index 2 (Option 2) on #dropdown
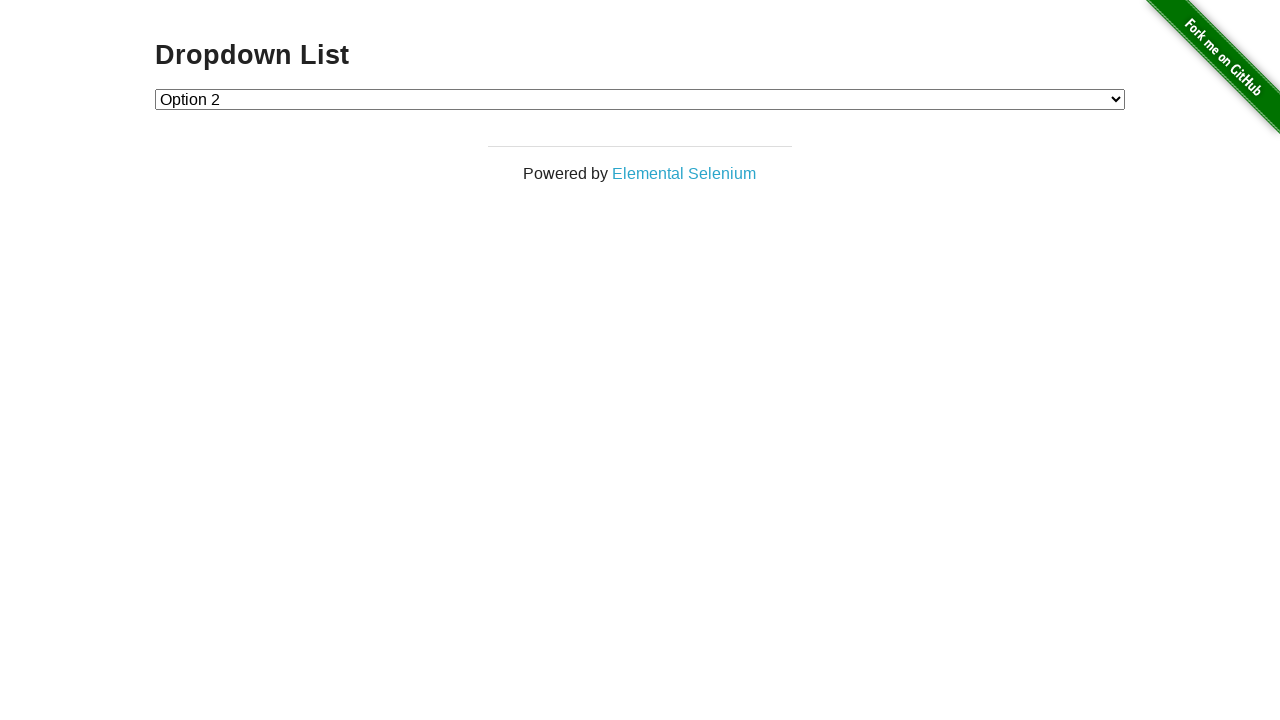

Waited 2 seconds to observe the selection
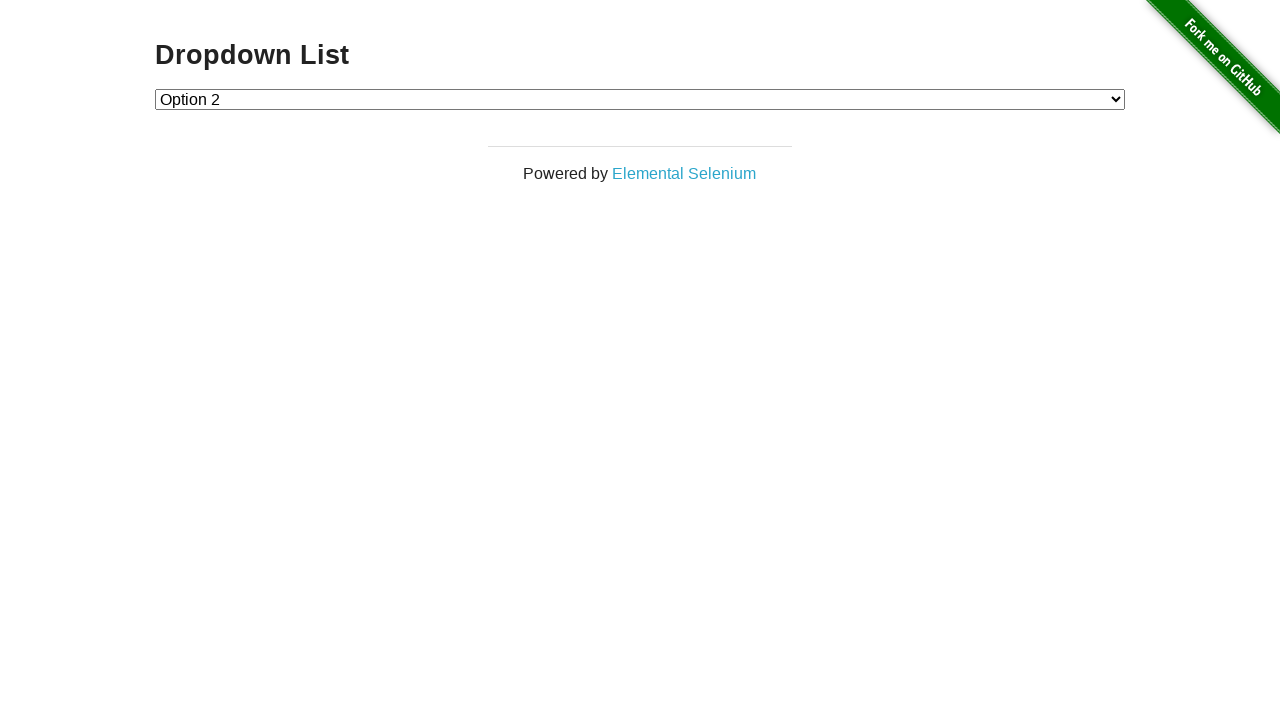

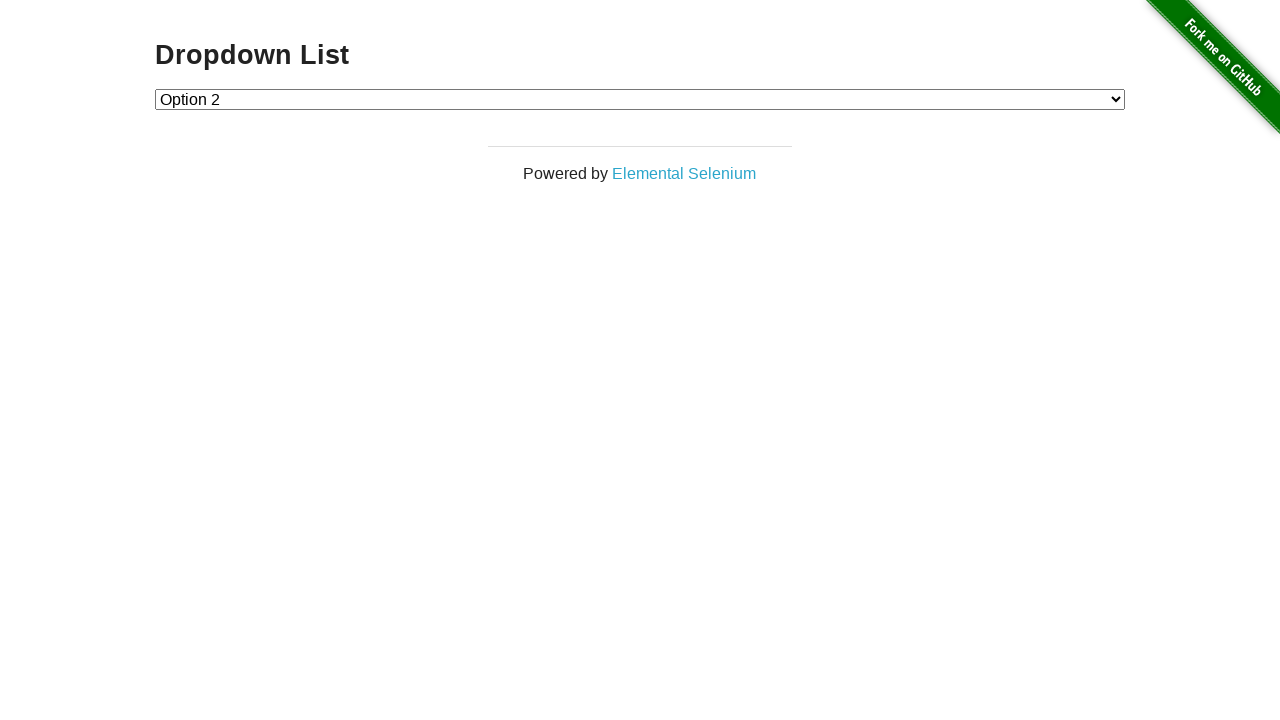